Opens the Microsoft homepage and verifies the page loads successfully

Starting URL: https://www.microsoft.com

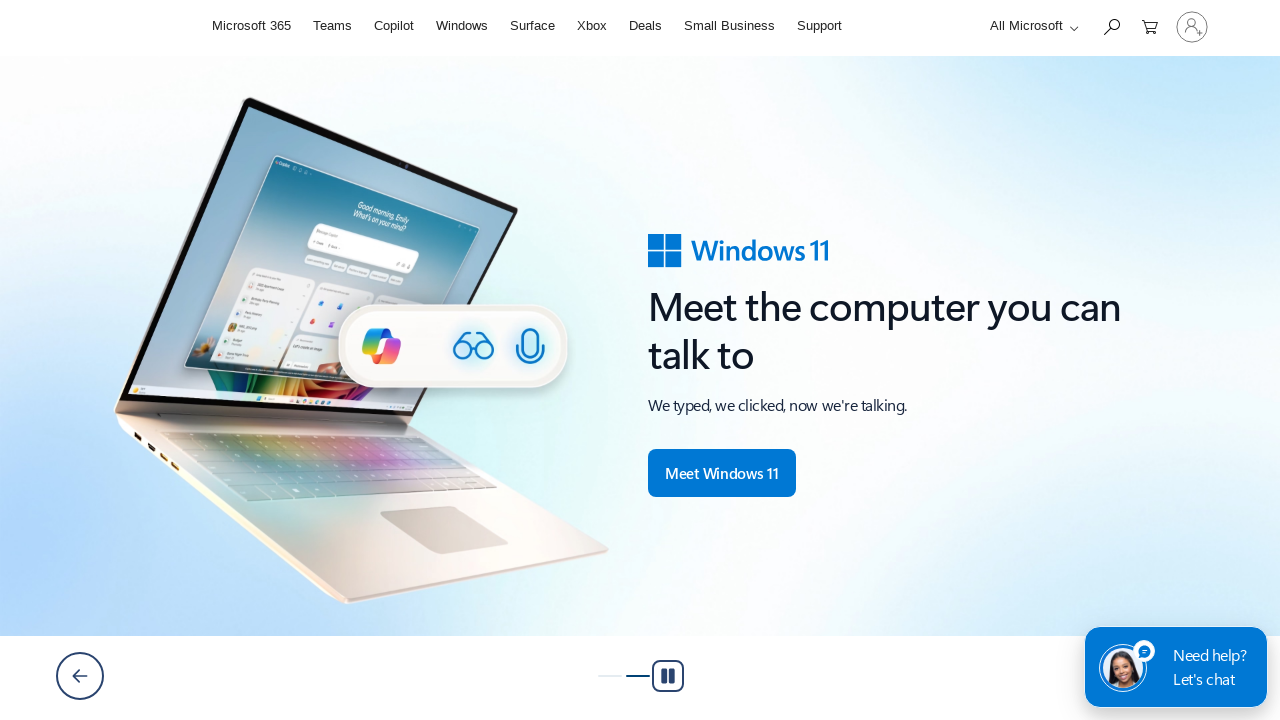

Navigated to Microsoft homepage
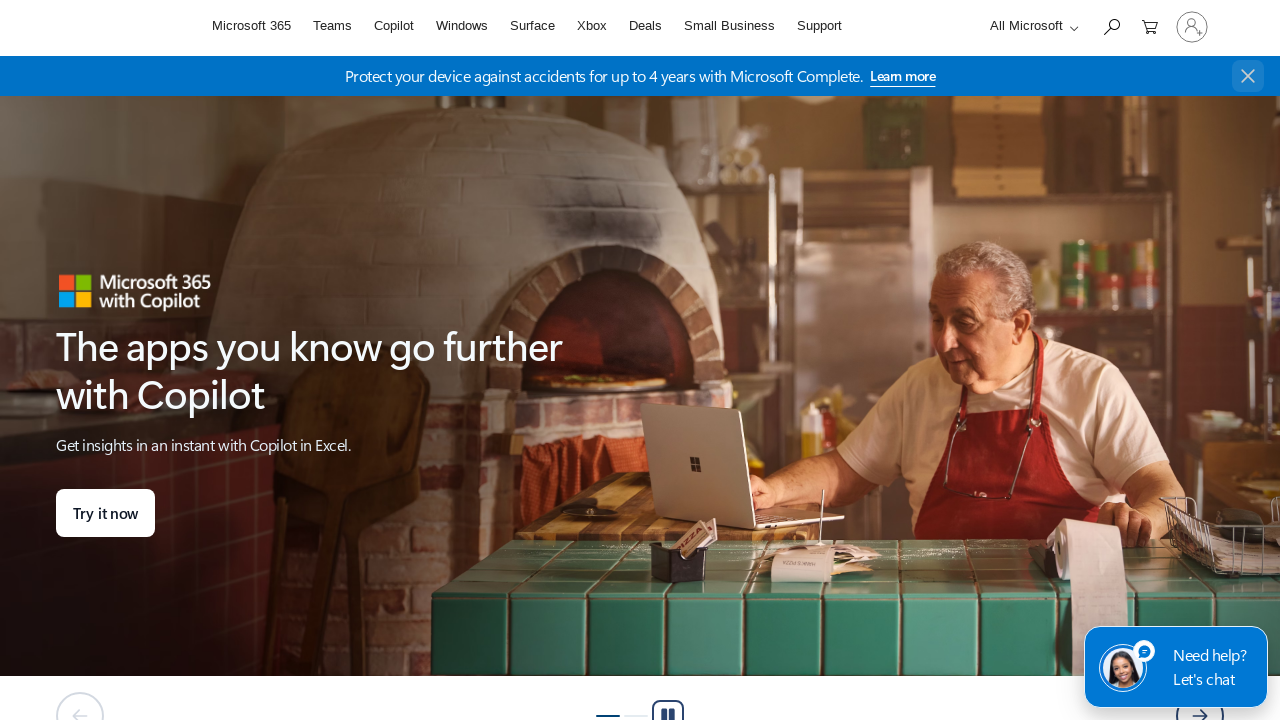

Page DOM content loaded successfully
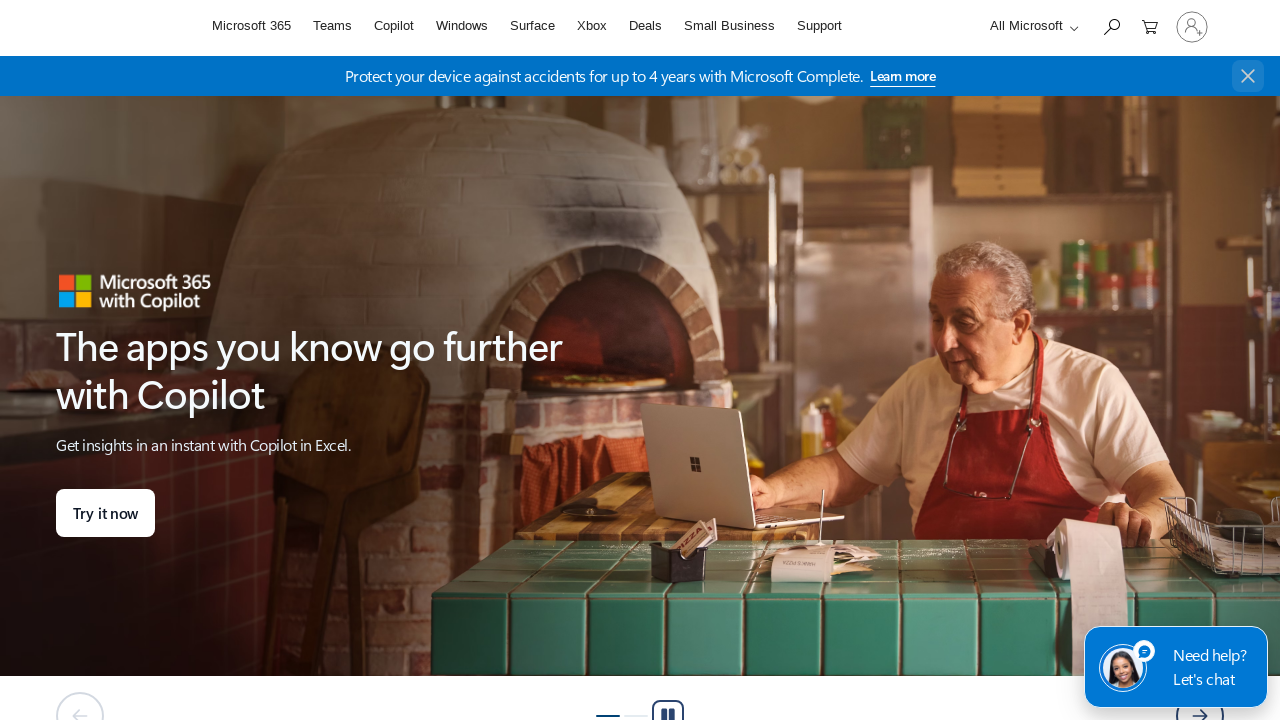

Verified page has a title - Microsoft homepage loaded successfully
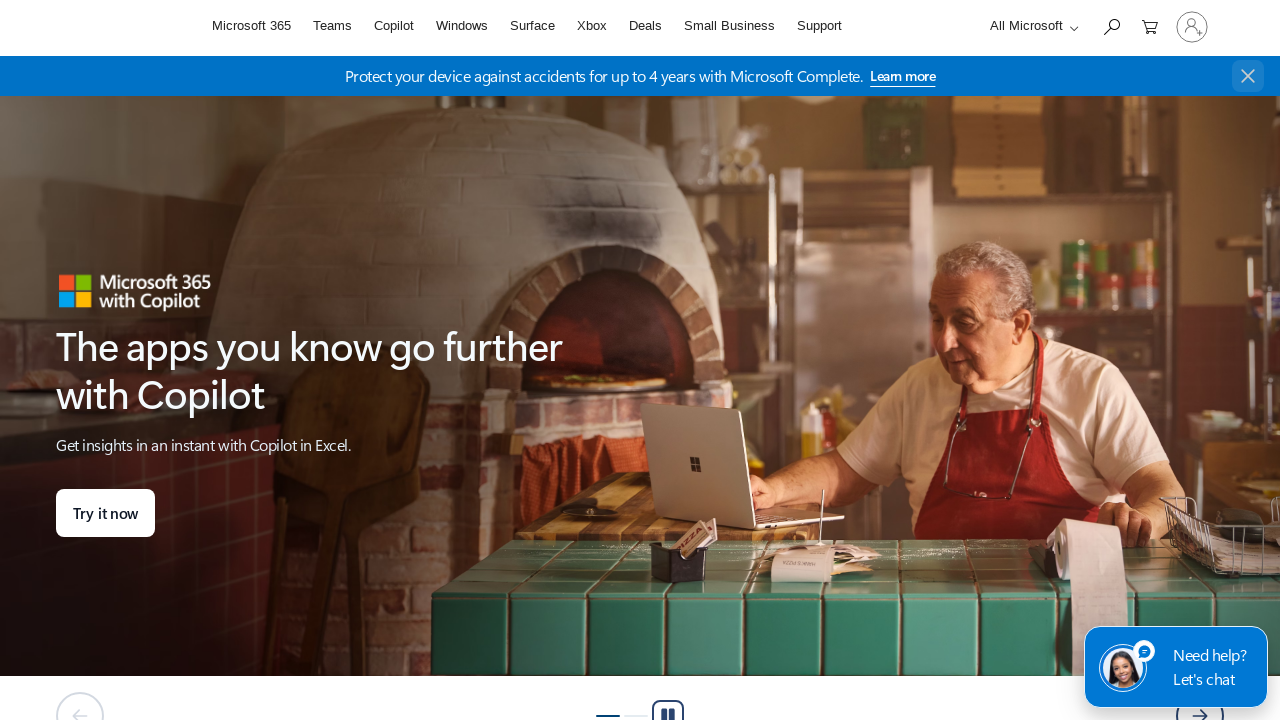

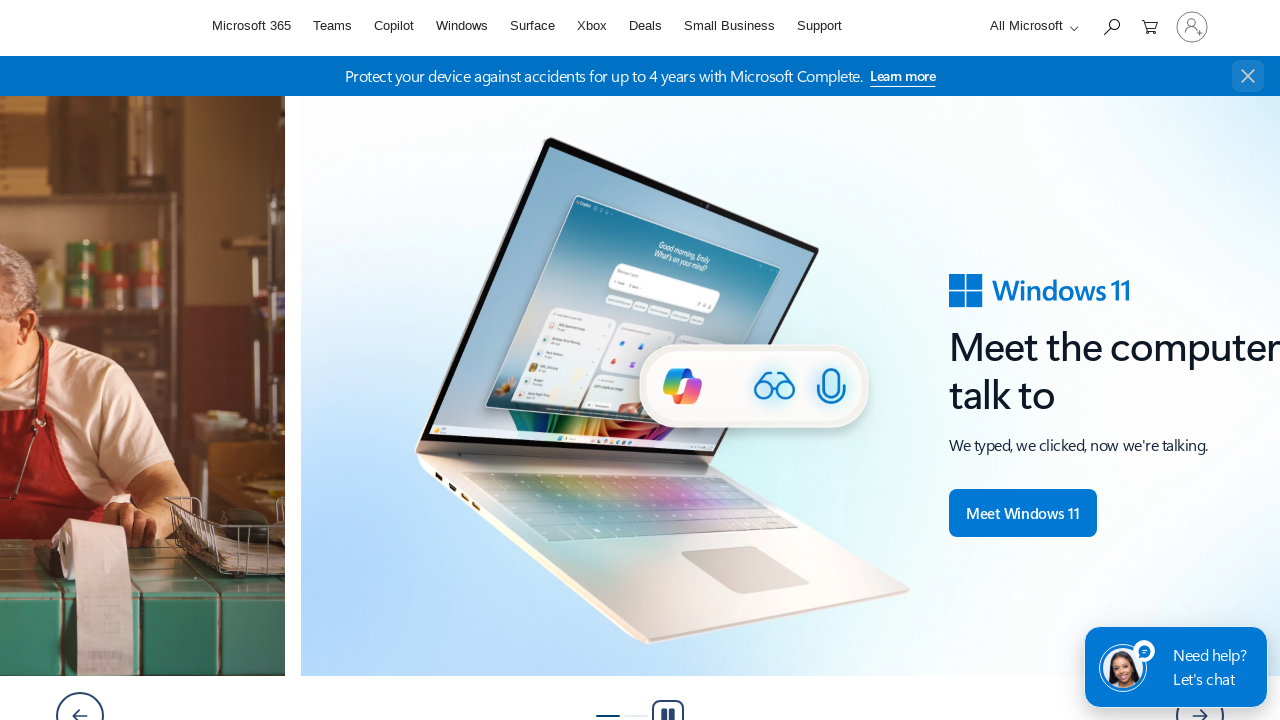